Tests adding a new user in a banking application by clicking Bank Manager Login, navigating to Add Customer form, and filling in customer details (first name, last name, post code)

Starting URL: https://www.globalsqa.com/angularJs-protractor/BankingProject/#/login

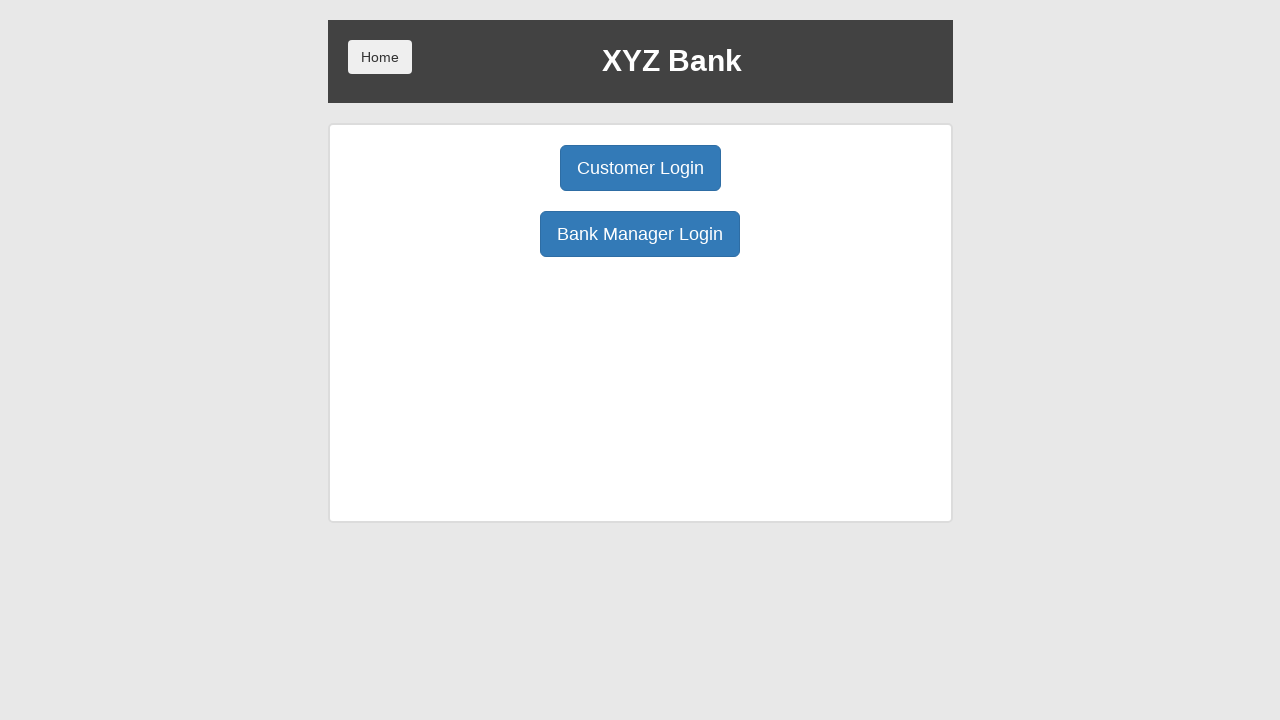

Clicked Bank Manager Login button at (640, 234) on body > div > div > div.ng-scope > div > div.borderM.box.padT20 > div:nth-child(3
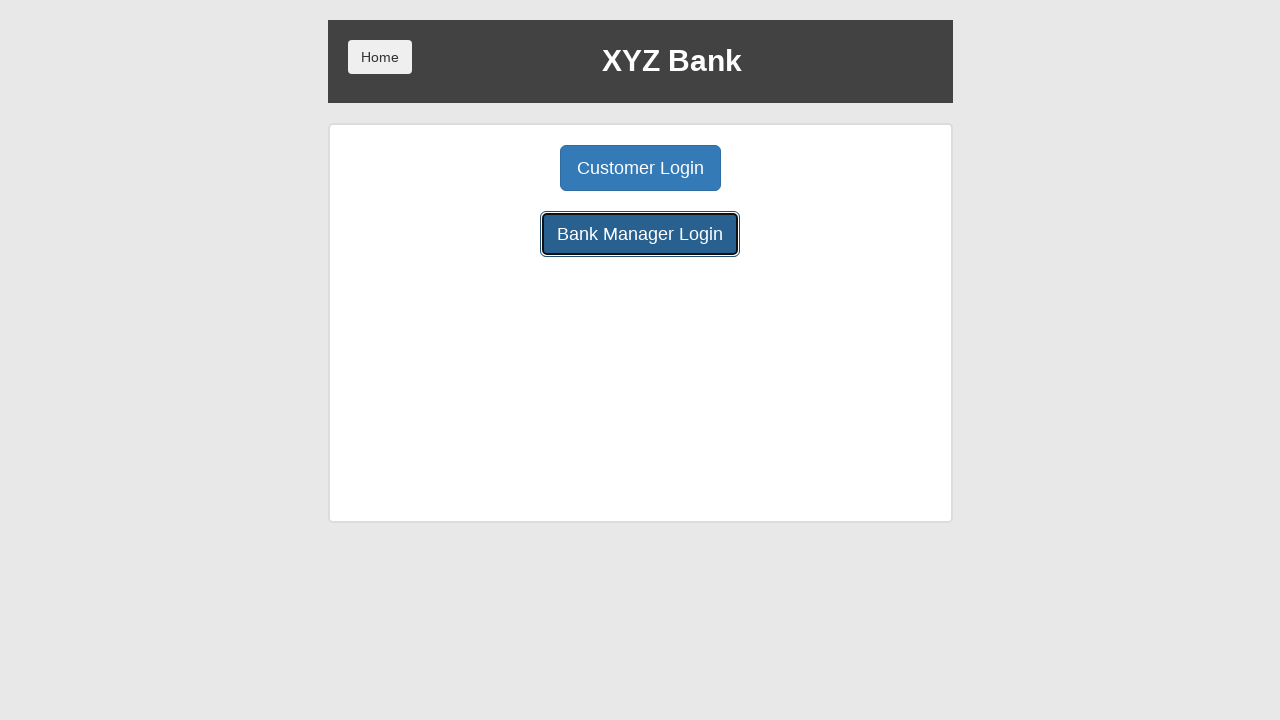

Add Customer button appeared
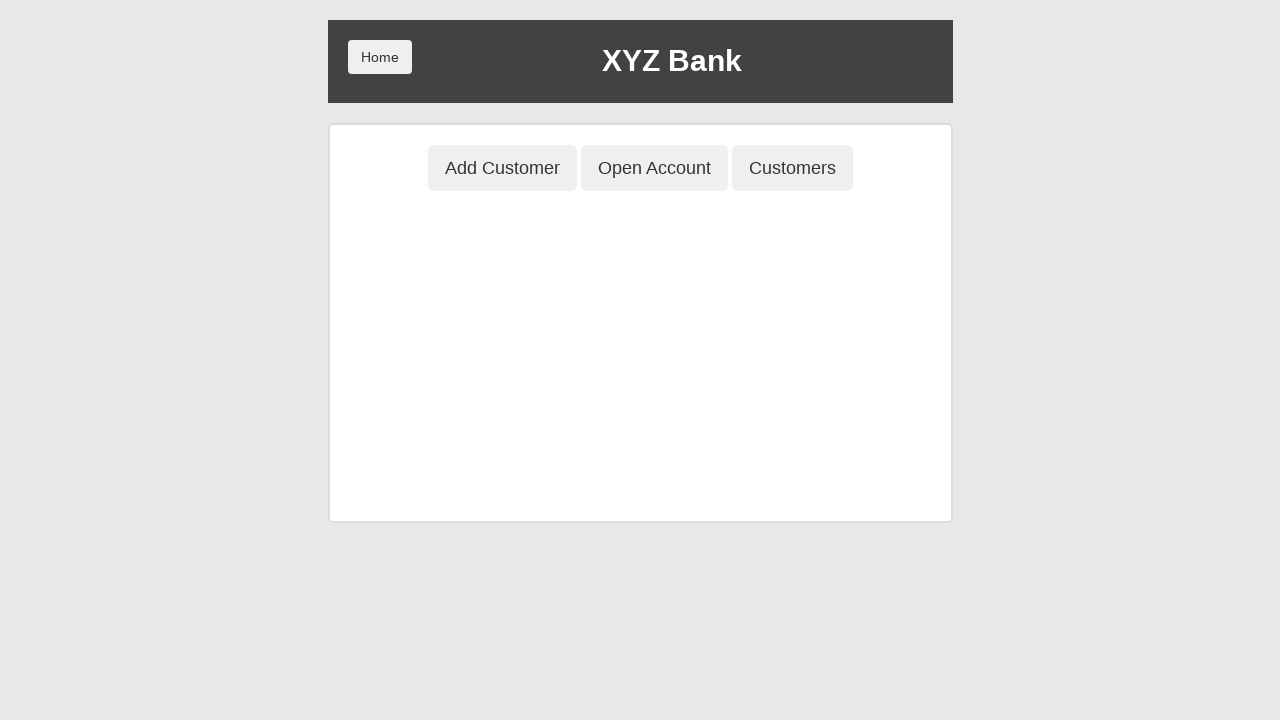

Clicked Add Customer button at (502, 168) on body > div > div > div.ng-scope > div > div.center > button:nth-child(1)
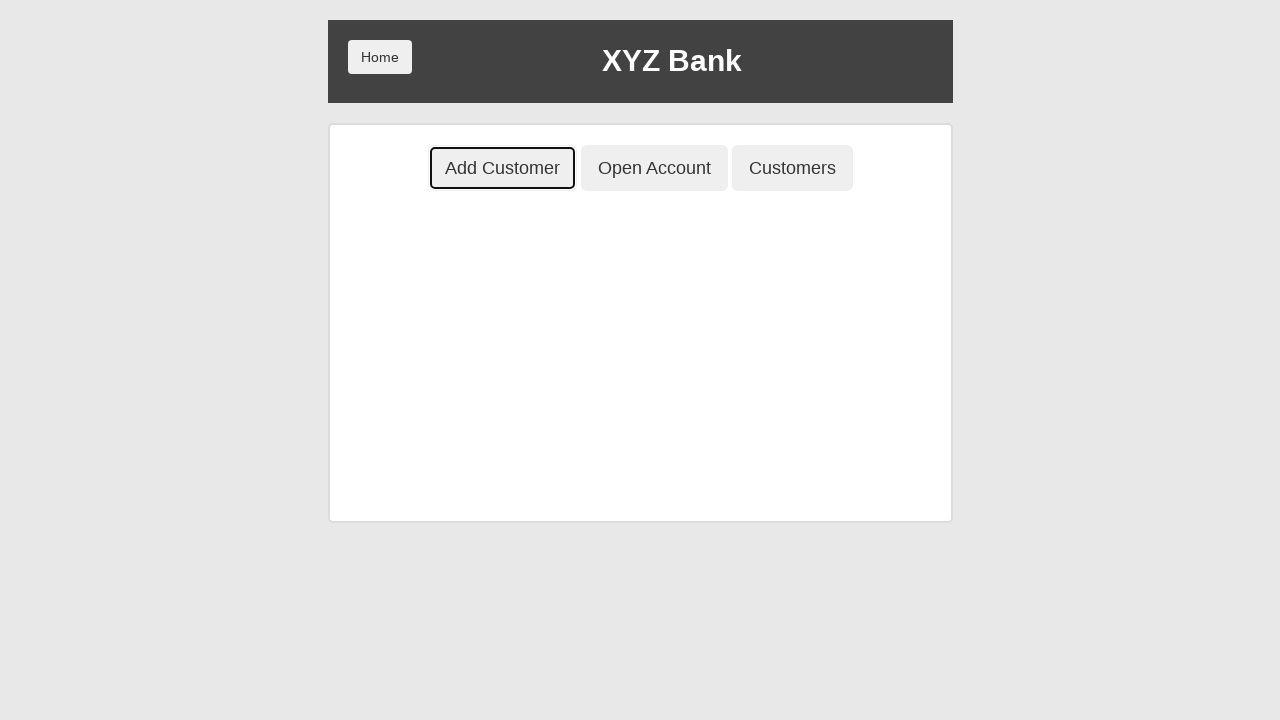

Add Customer form loaded
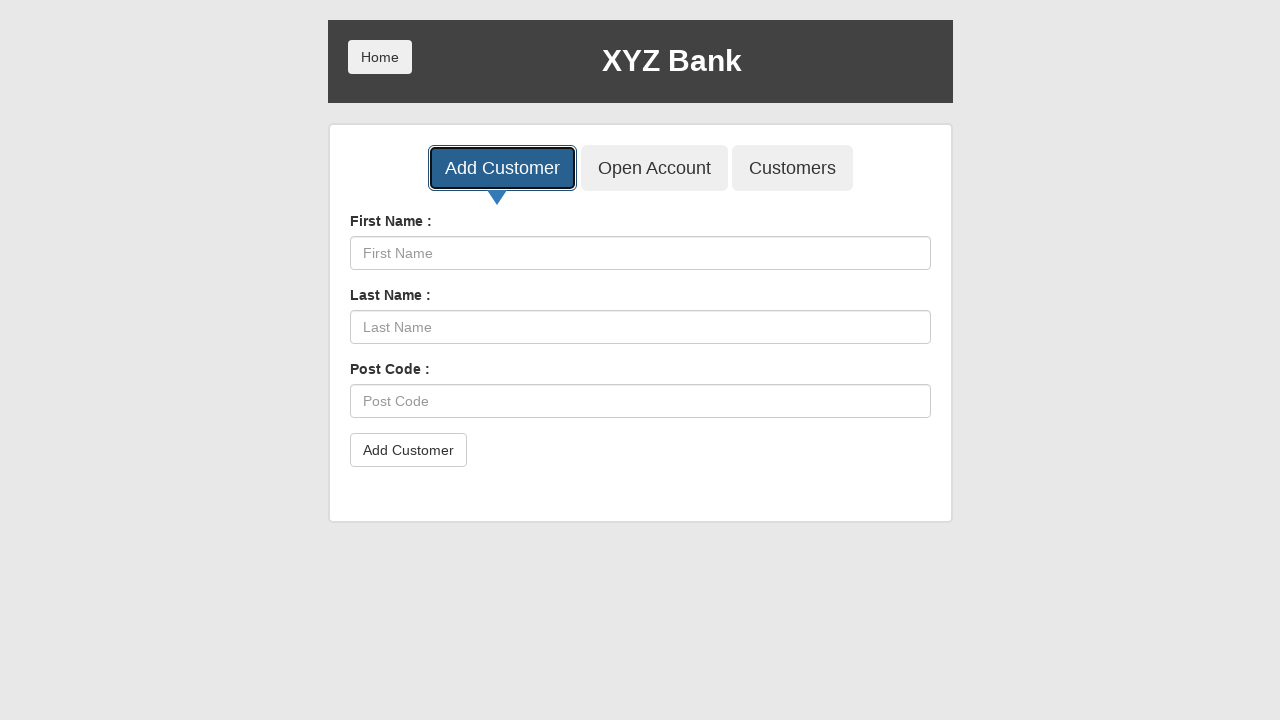

Filled first name field with 'Marina' on body > div > div > div.ng-scope > div > div.ng-scope > div > div > form > div:nt
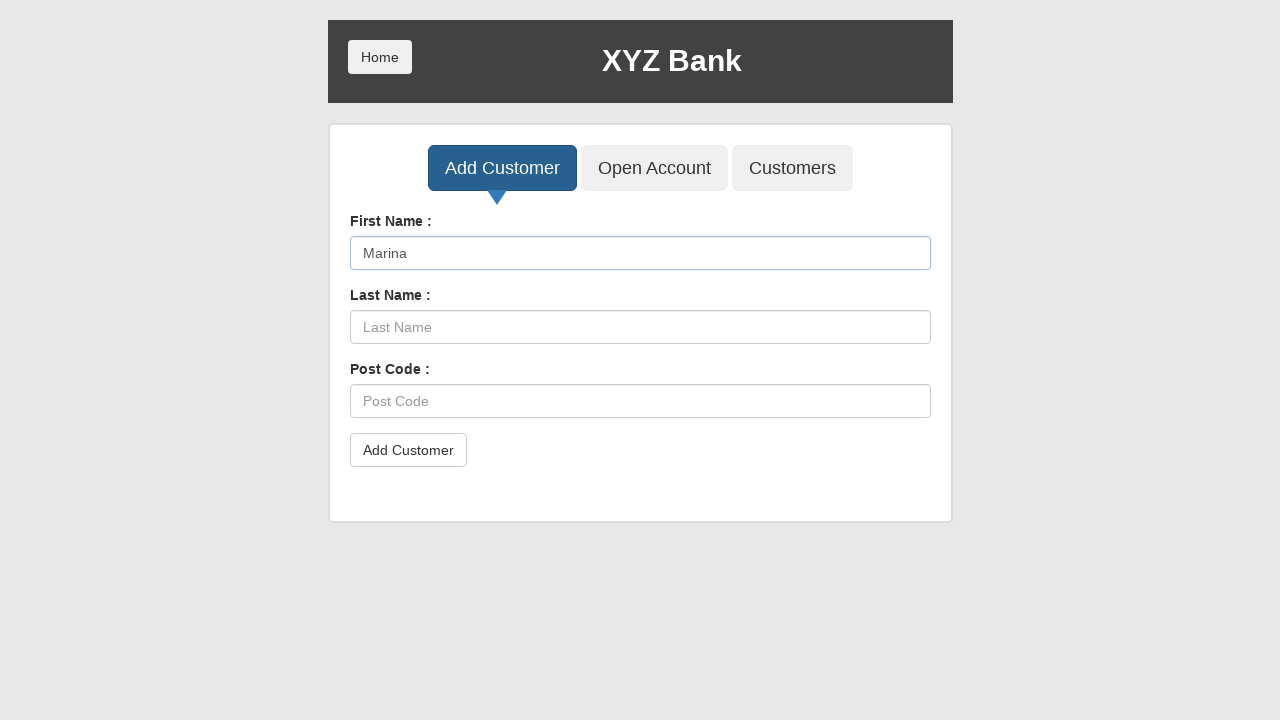

Filled last name field with 'Johnson' on body > div > div > div.ng-scope > div > div.ng-scope > div > div > form > div:nt
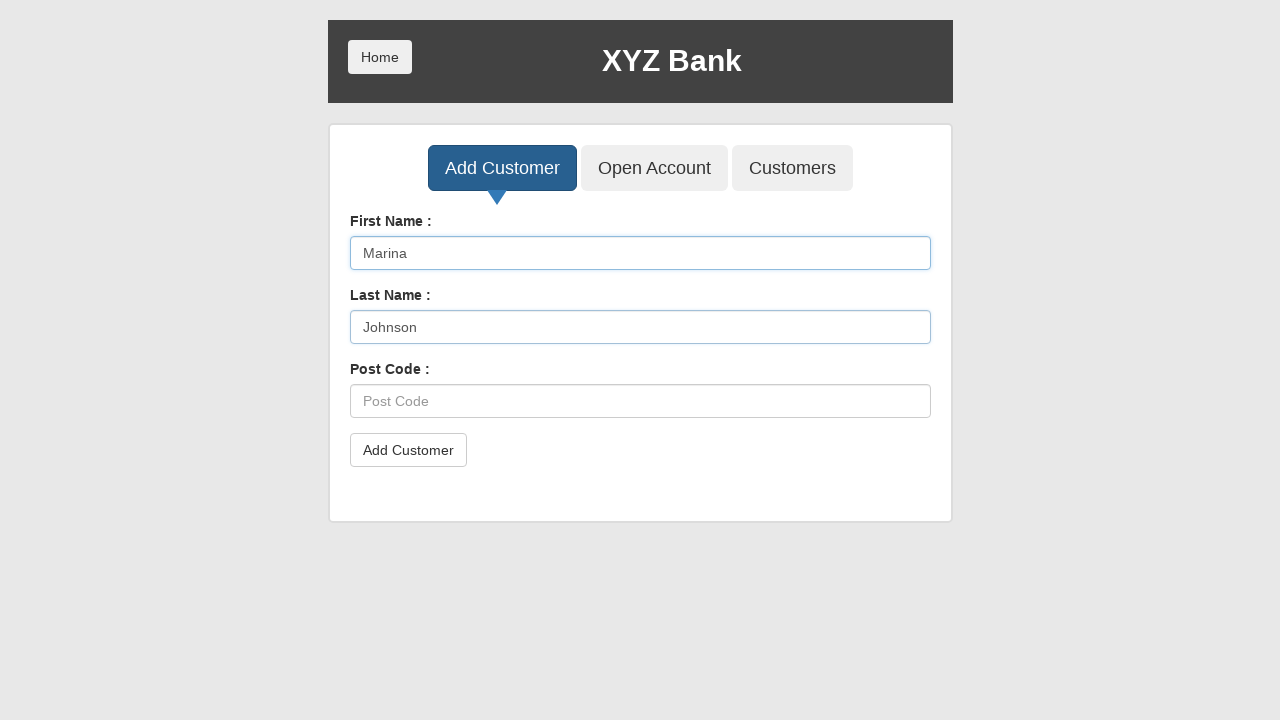

Filled post code field with '75001' on body > div > div > div.ng-scope > div > div.ng-scope > div > div > form > div:nt
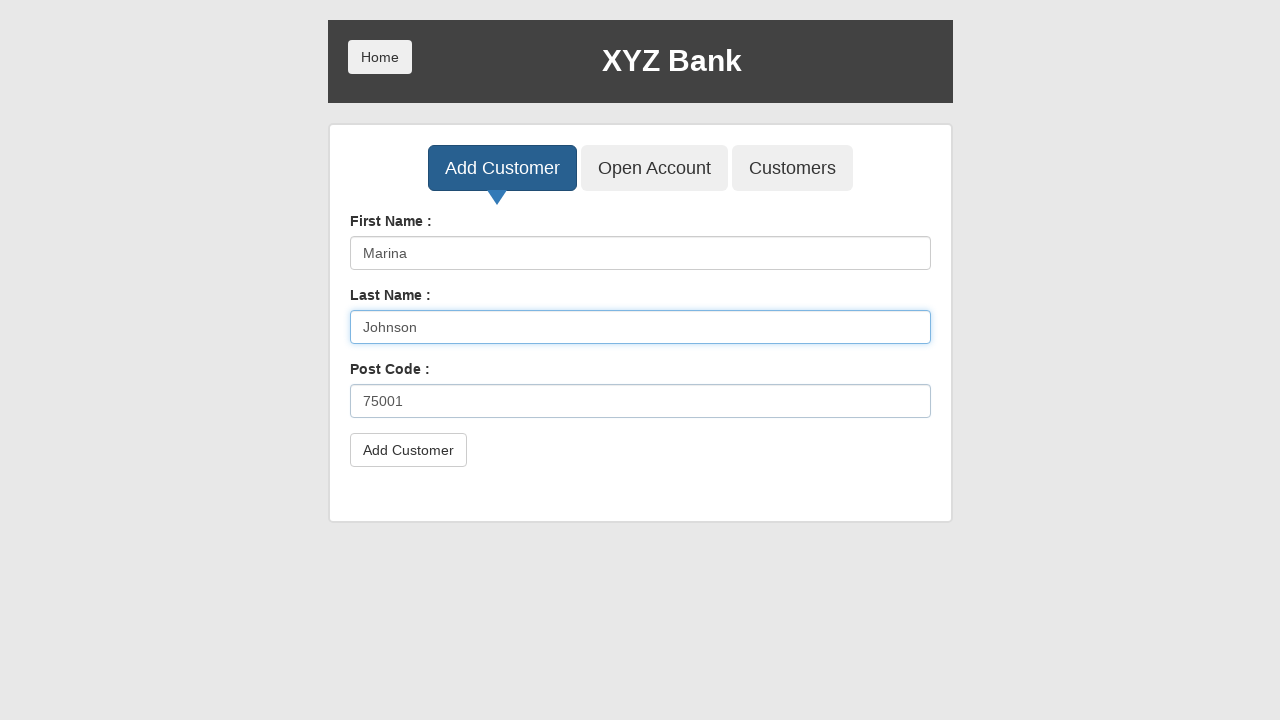

Clicked submit button to create new customer at (408, 450) on body > div > div > div.ng-scope > div > div.ng-scope > div > div > form > button
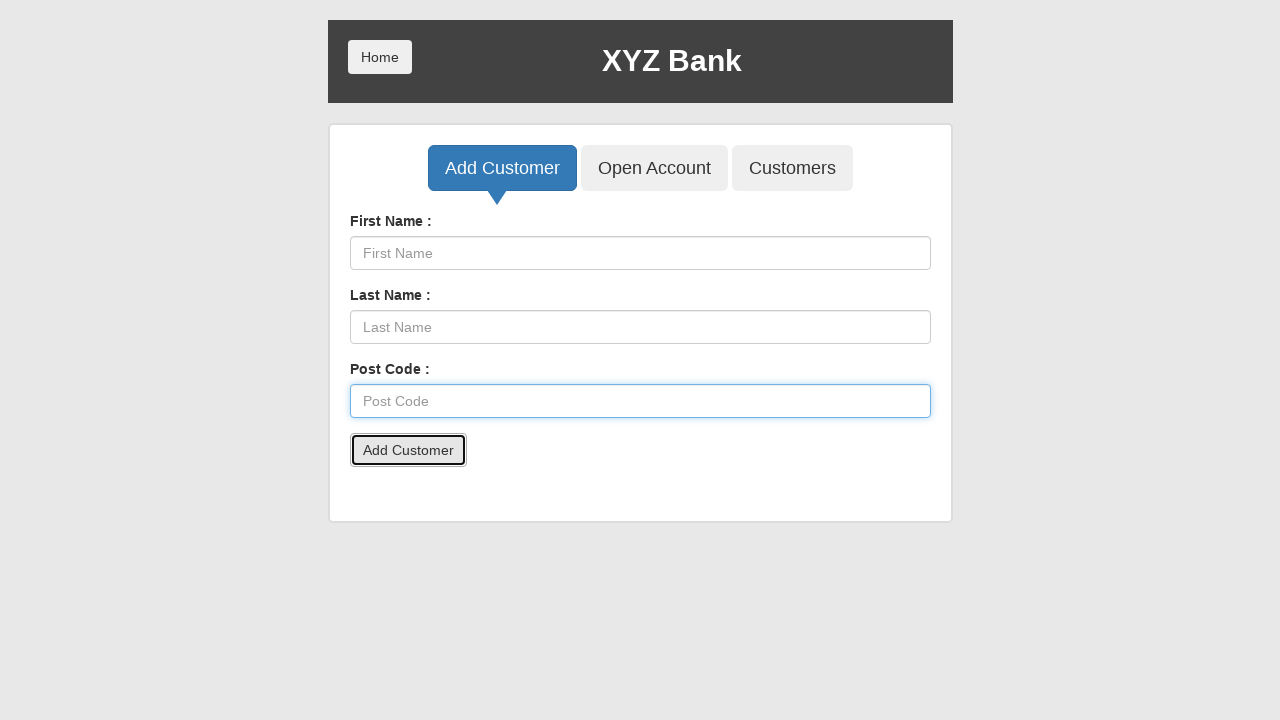

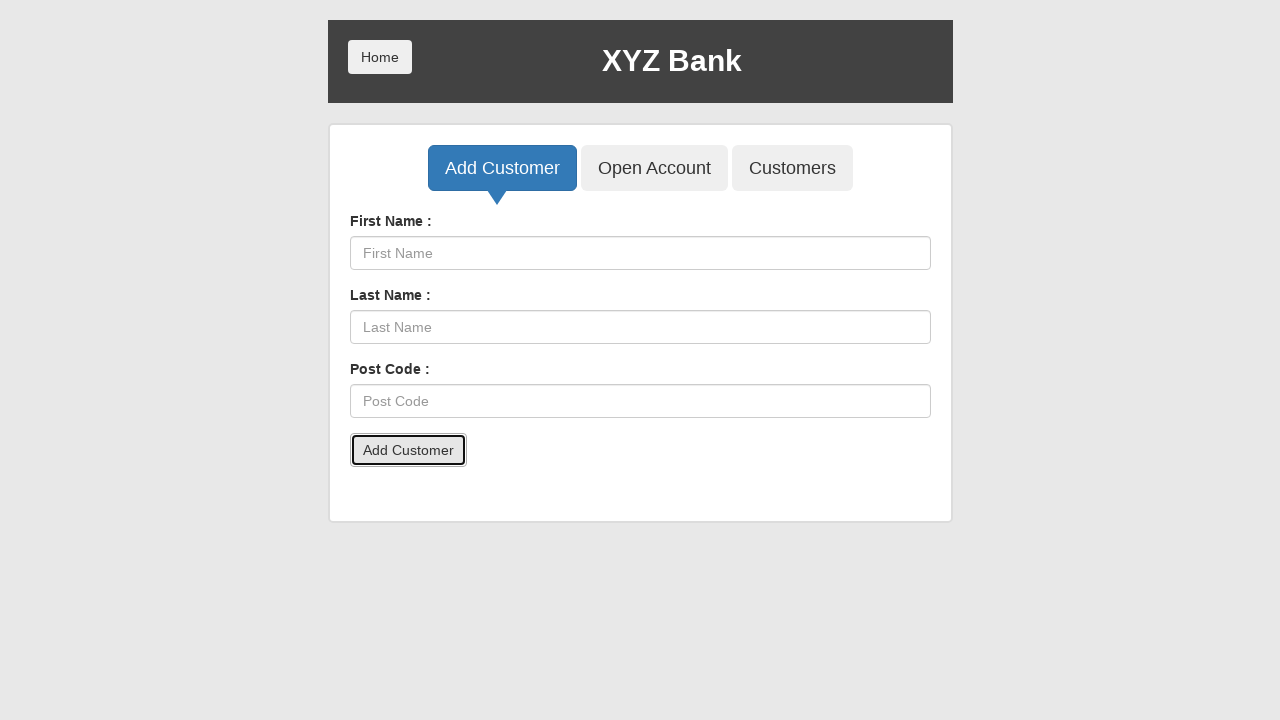